Tests dynamic page elements by clicking a button to add a box, verifying it's displayed, then clicking to reveal an input field and typing text into it

Starting URL: https://www.selenium.dev/selenium/web/dynamic.html

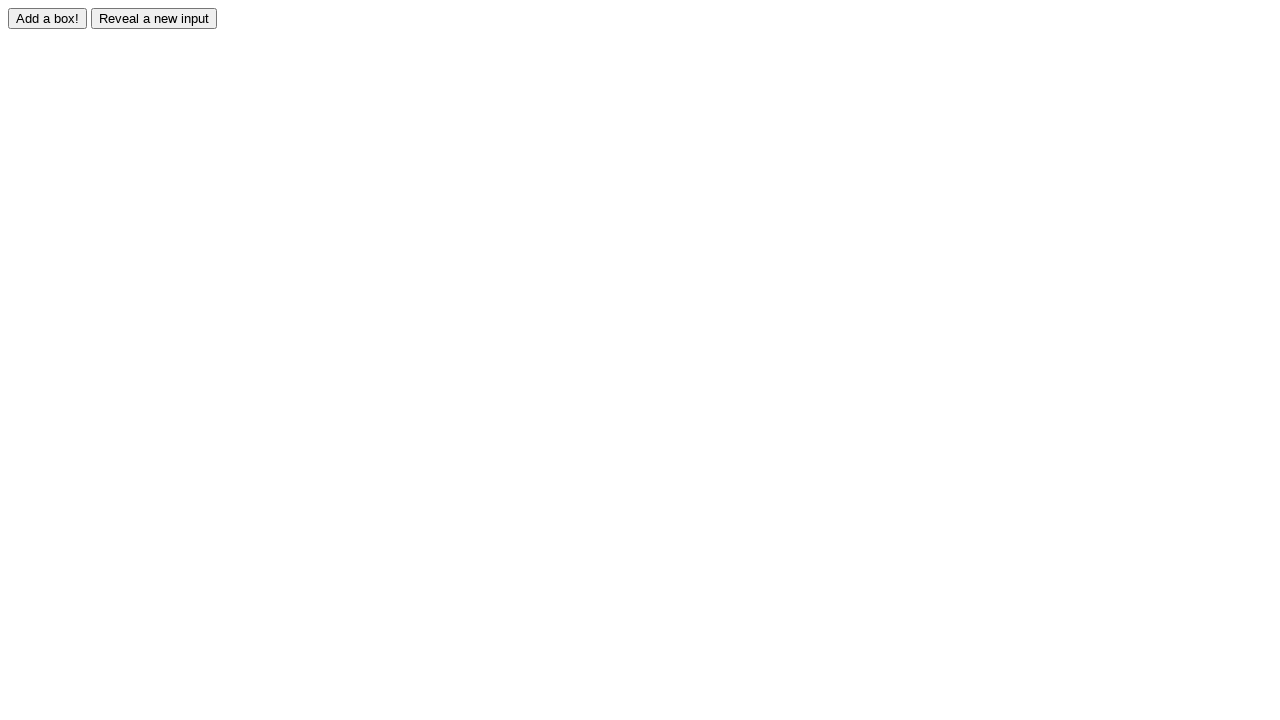

Clicked 'Add a box' button to dynamically create a box element at (48, 18) on #adder
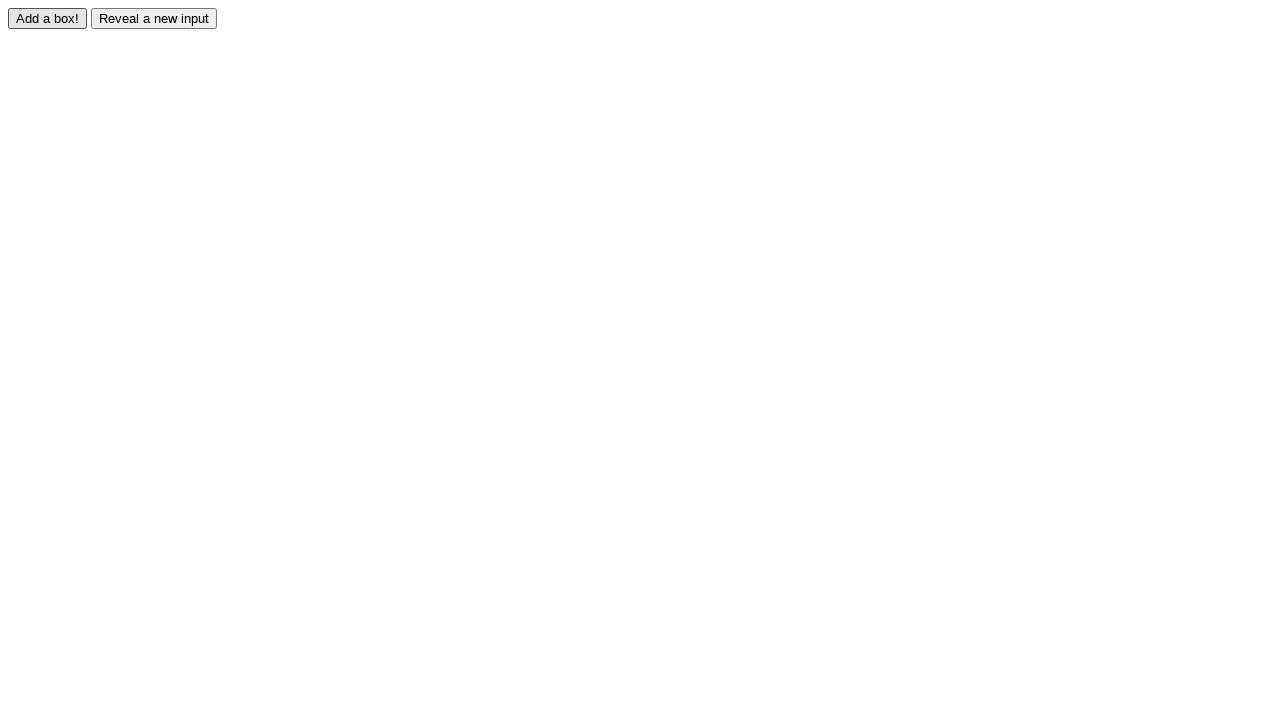

Verified that the newly created box element is visible on the page
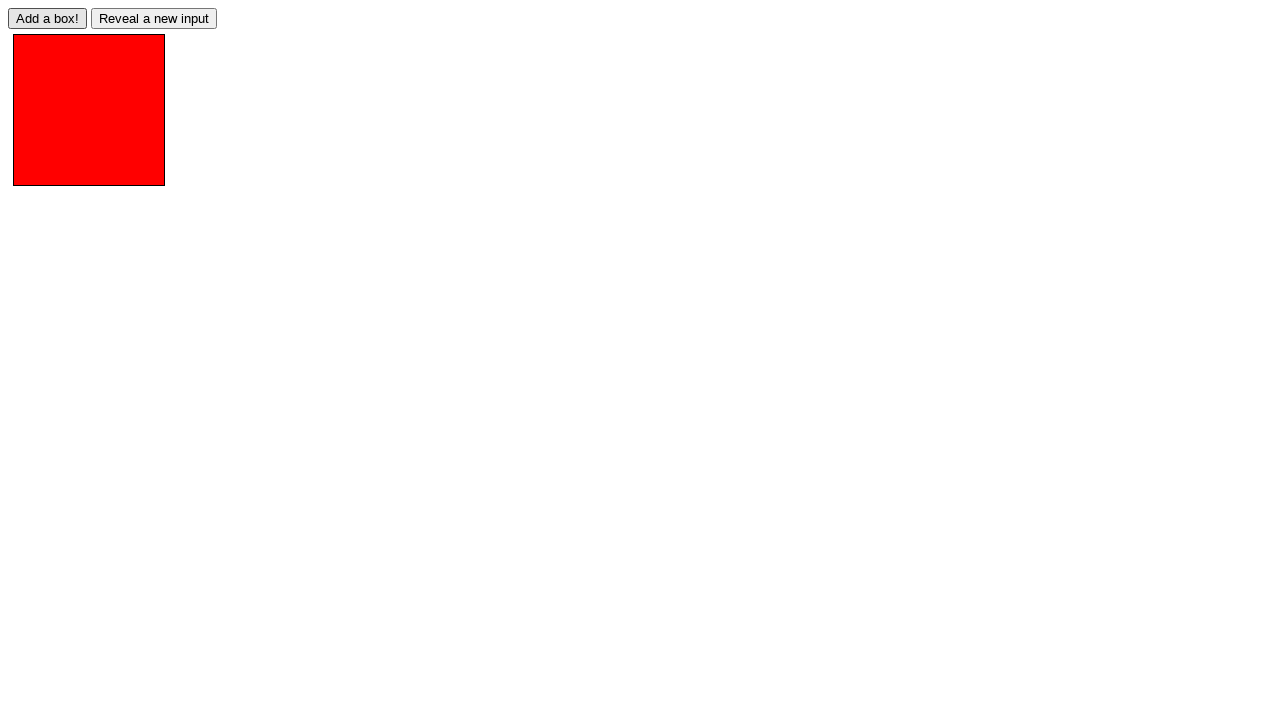

Clicked 'Reveal' button to display the hidden input field at (154, 18) on #reveal
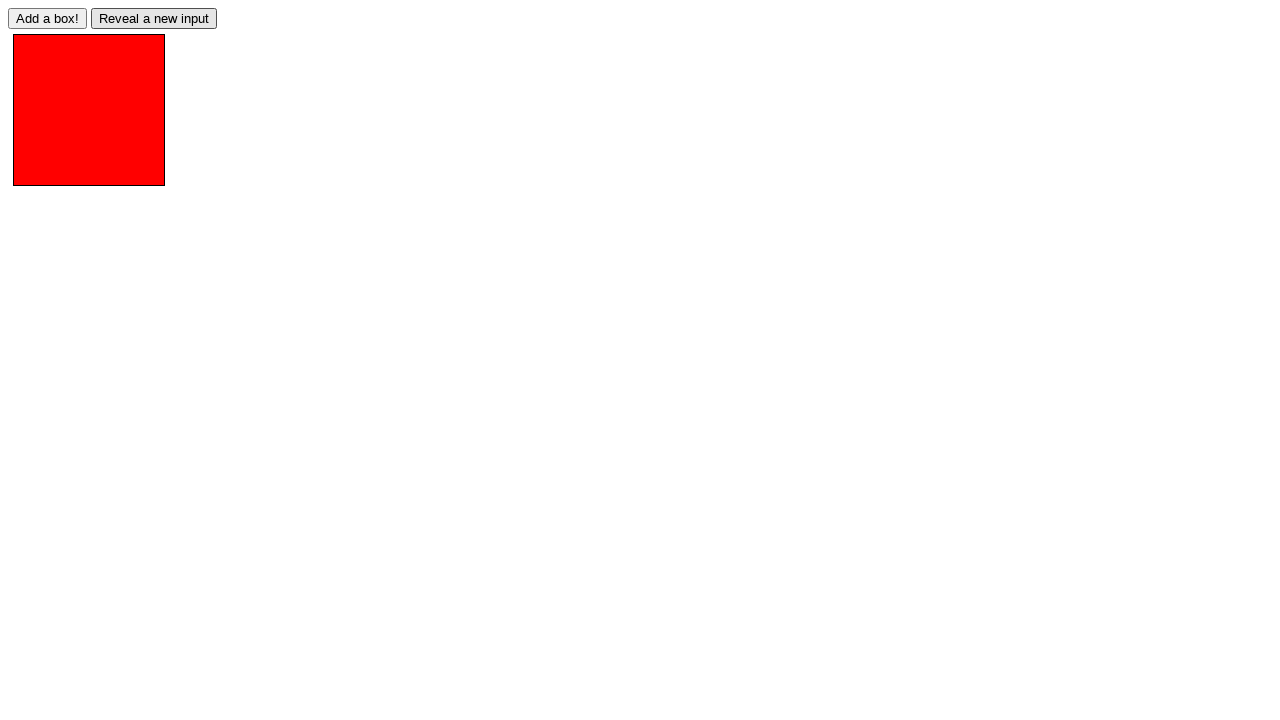

Confirmed that the revealed input field is now visible
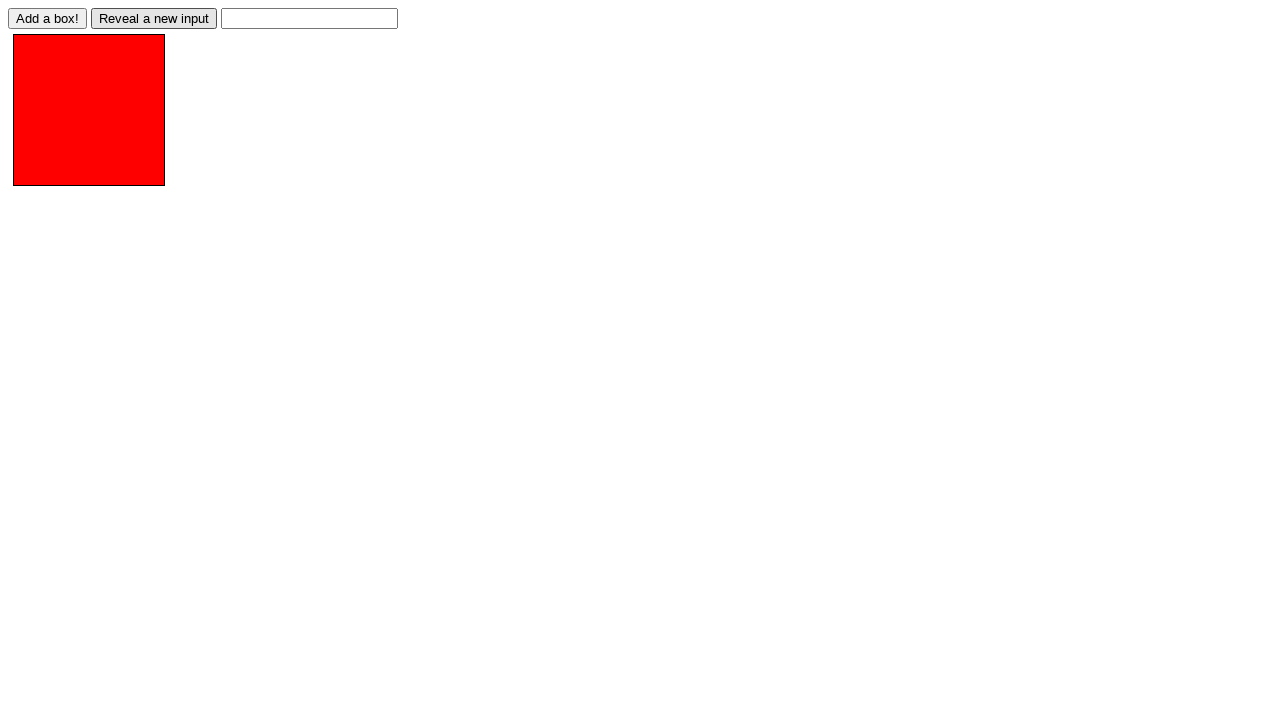

Typed 'Hello World!' into the revealed input field on #revealed
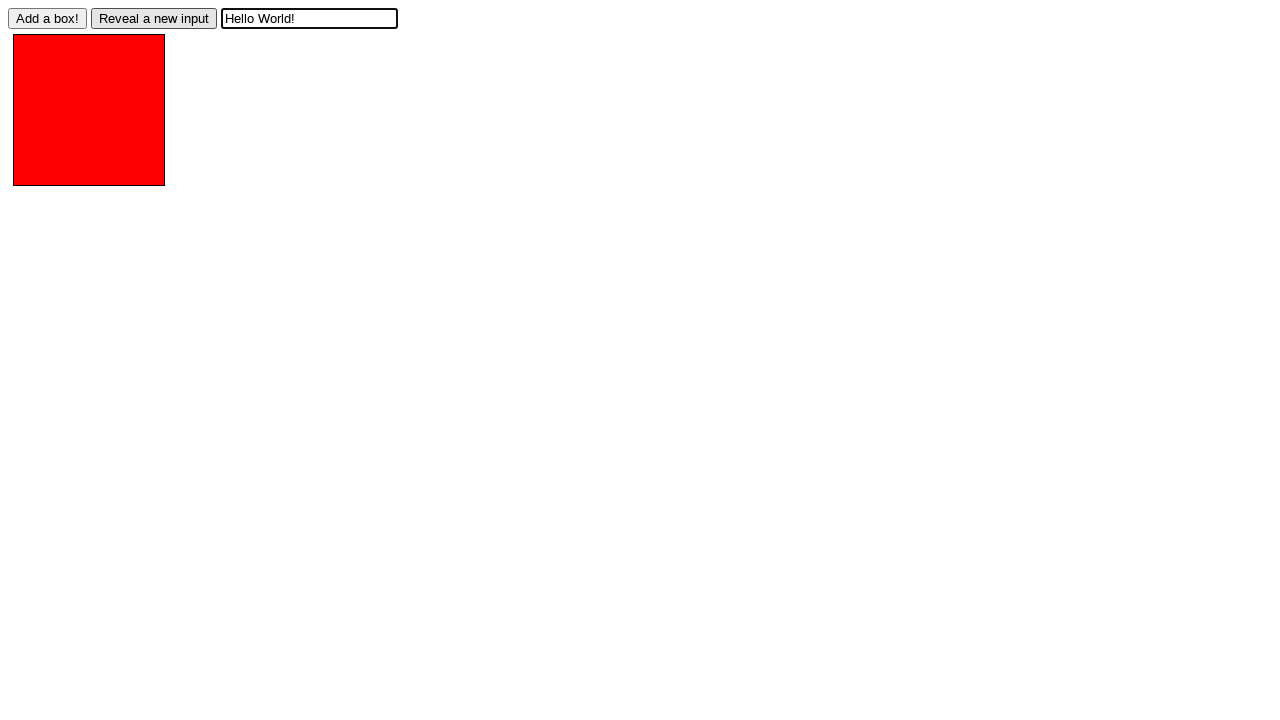

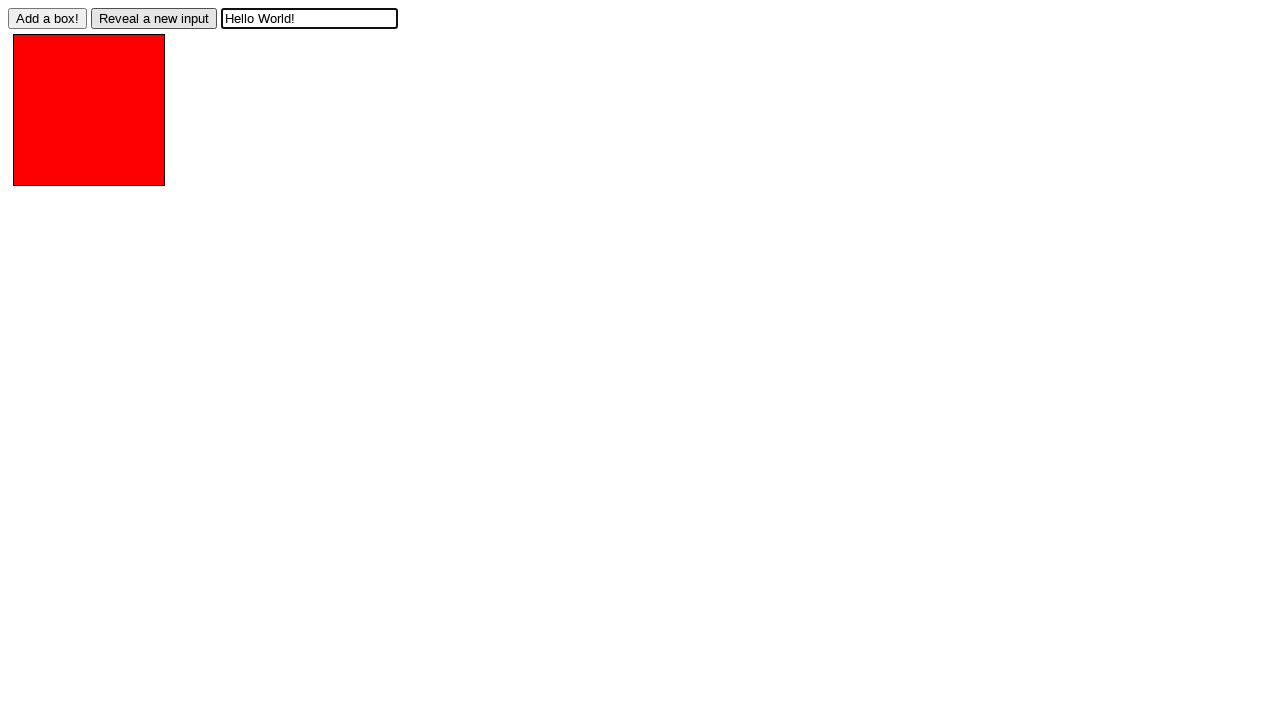